Tests dynamic loading functionality by clicking a Start button and waiting for dynamically loaded content to appear

Starting URL: https://the-internet.herokuapp.com/dynamic_loading/2

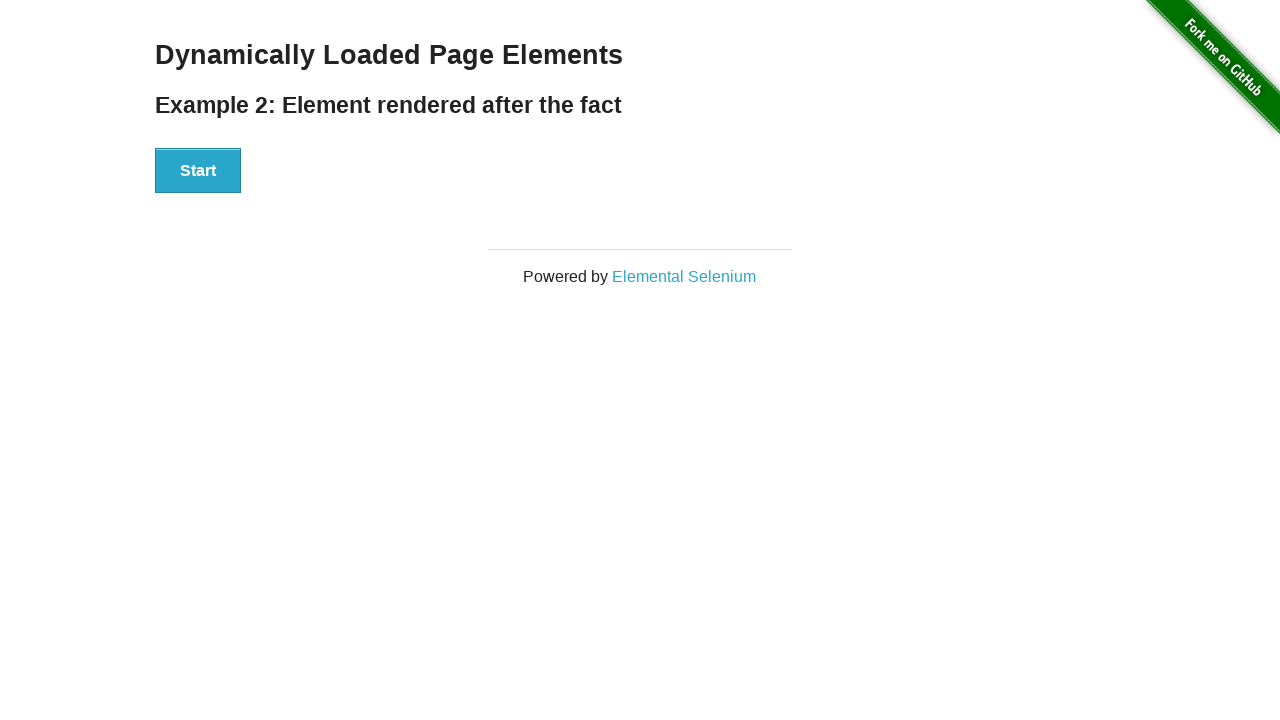

Clicked Start button to trigger dynamic content loading at (198, 171) on xpath=//button[text()='Start']
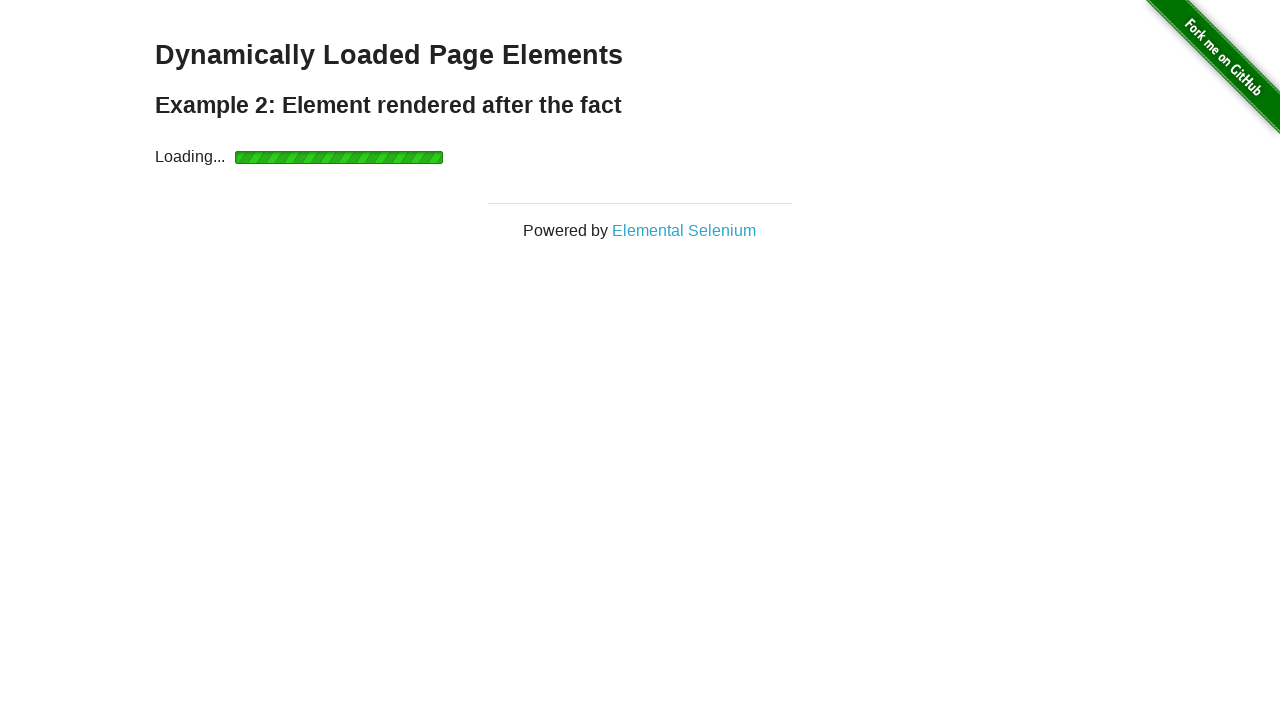

Waited for dynamically loaded 'Hello World!' text to appear
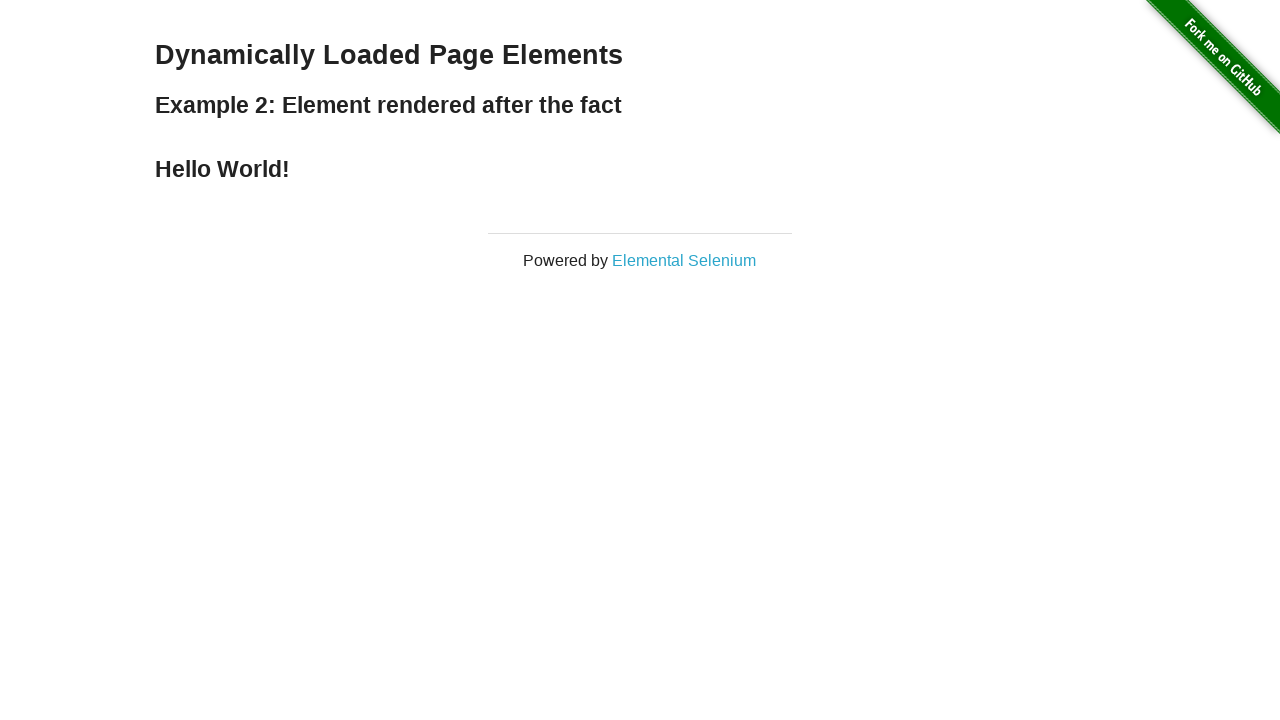

Located the 'Hello World!' element
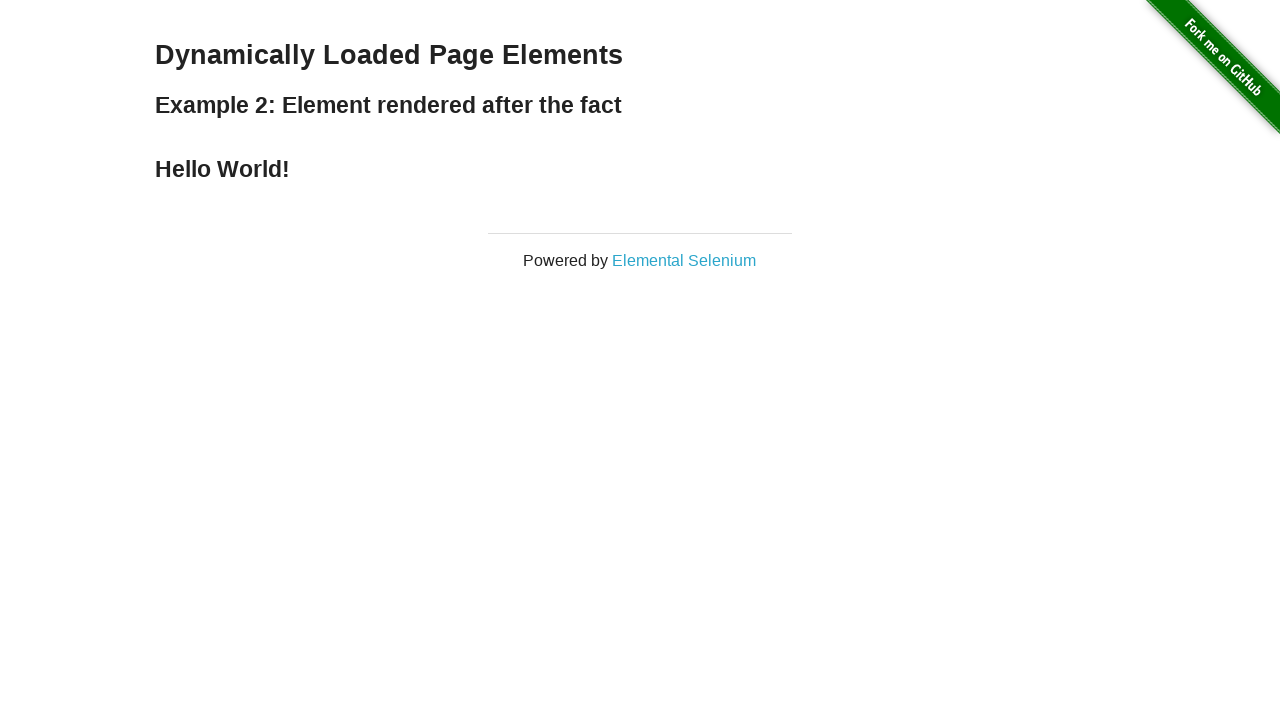

Verified and printed the text content of the loaded element
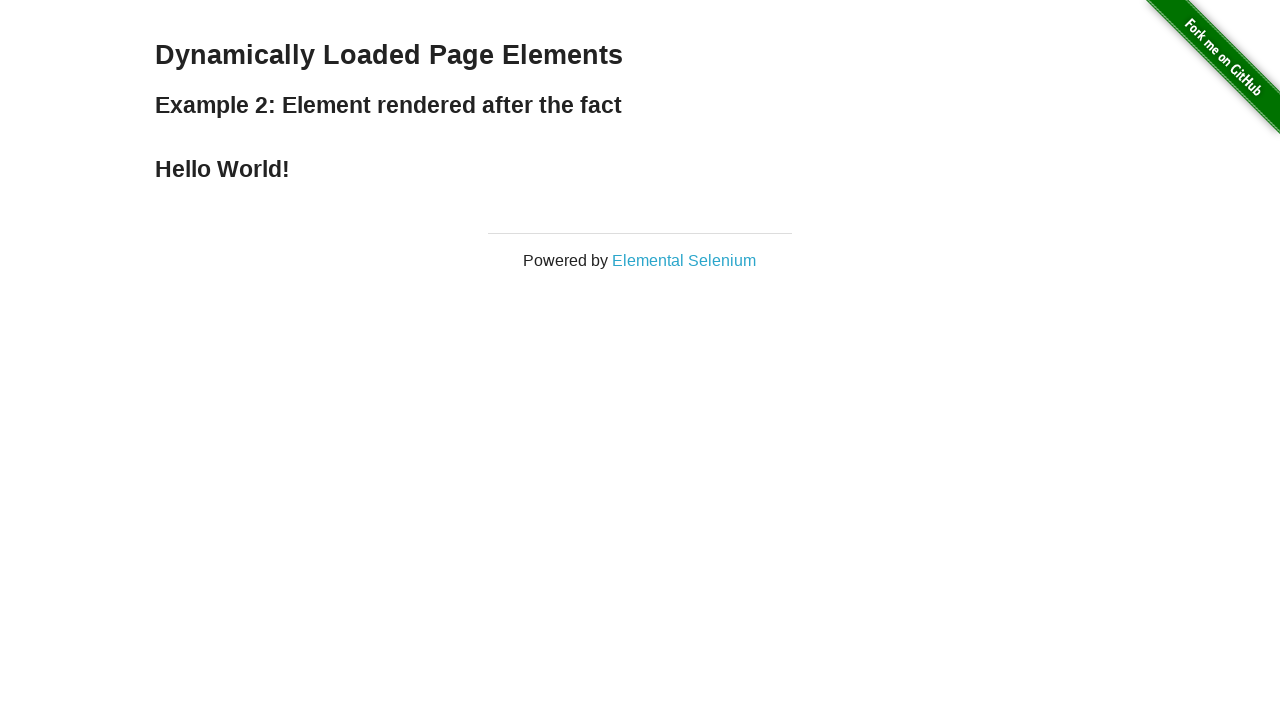

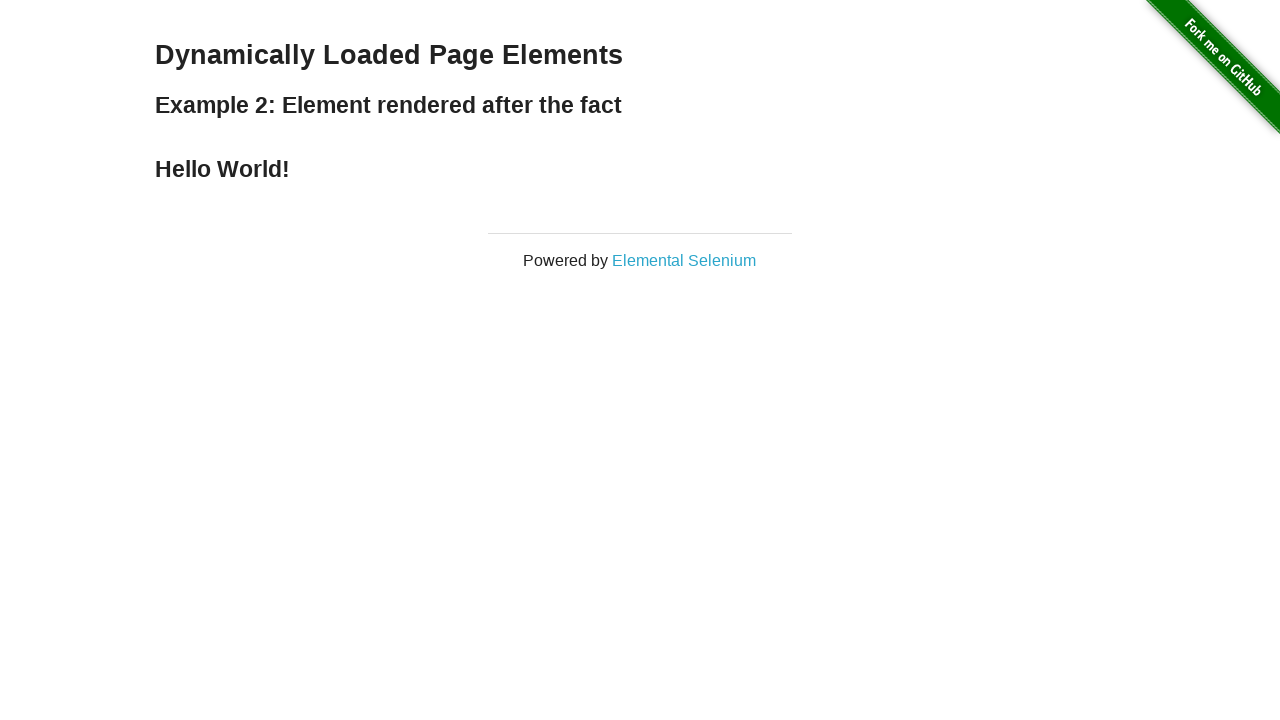